Tests filtering to display all items after applying other filters

Starting URL: https://demo.playwright.dev/todomvc

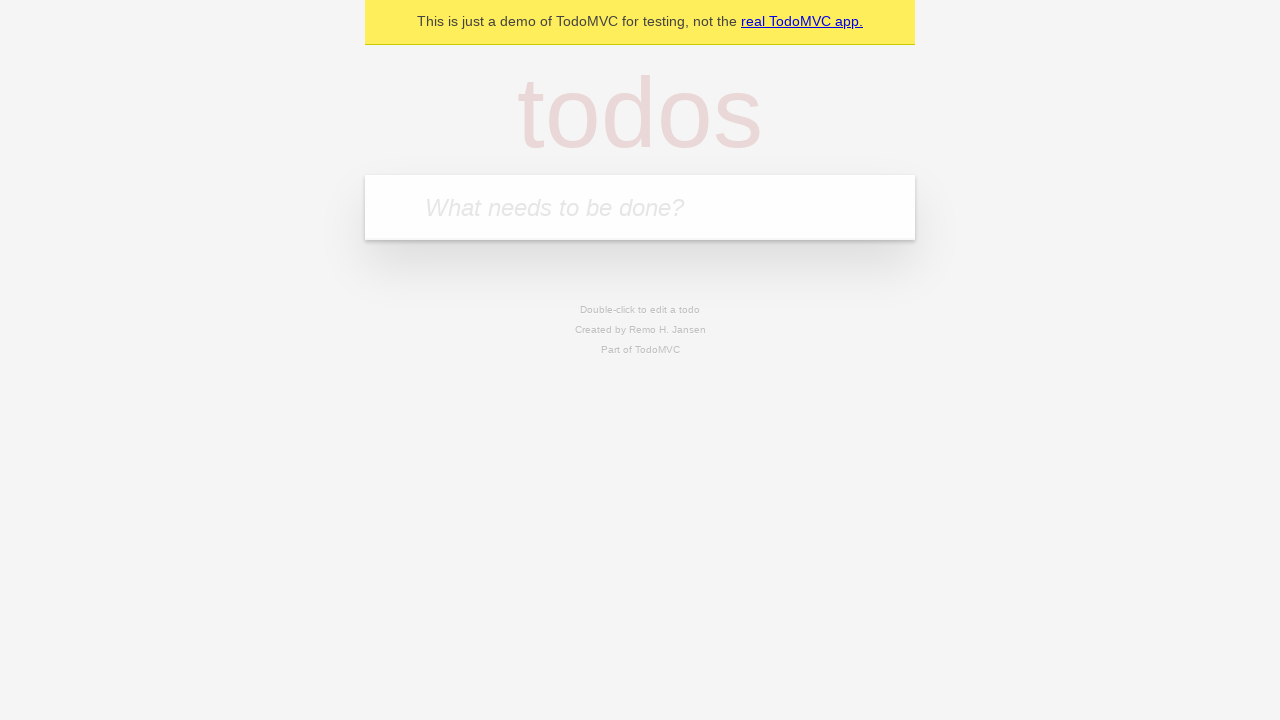

Filled first todo input with 'buy some cheese' on .new-todo
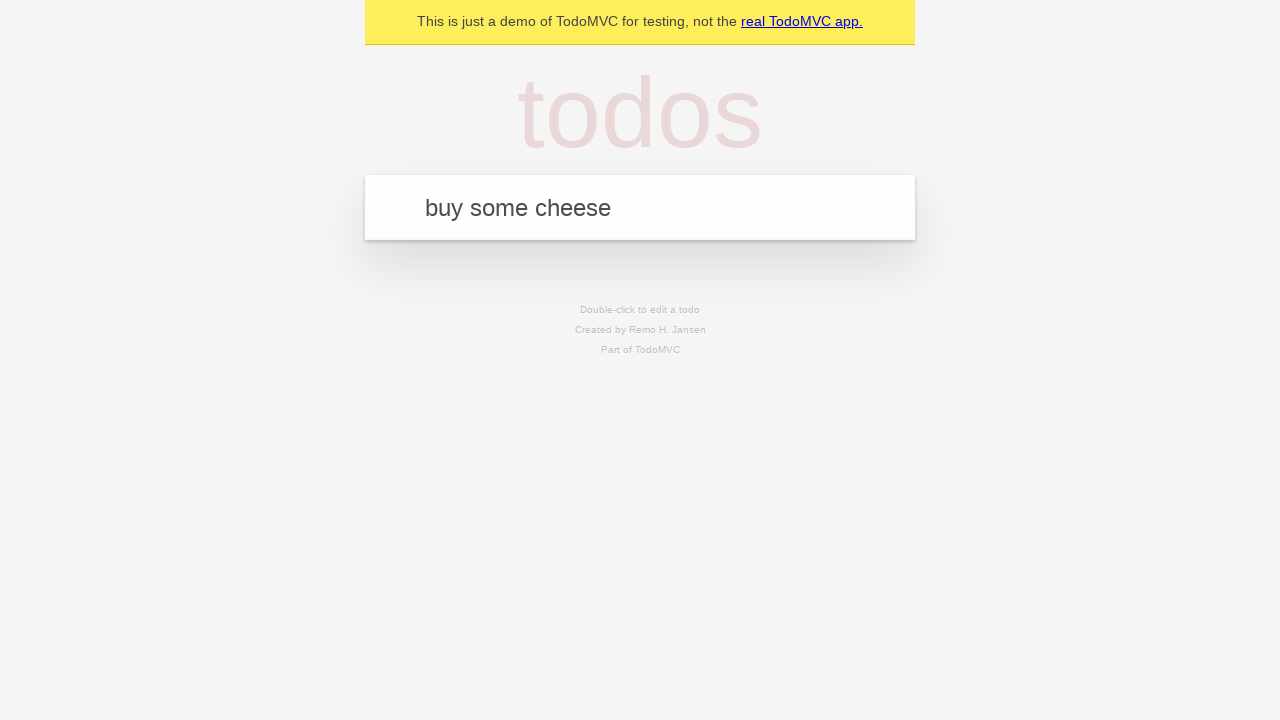

Pressed Enter to create first todo on .new-todo
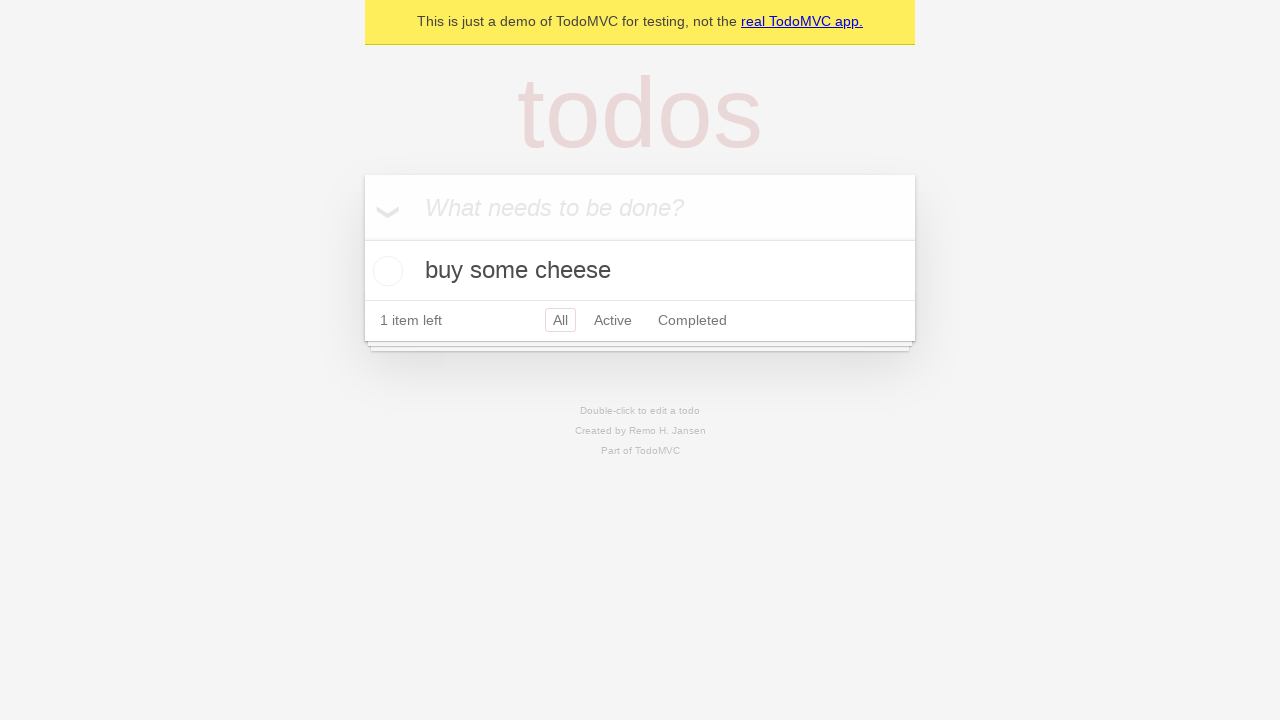

Filled second todo input with 'feed the cat' on .new-todo
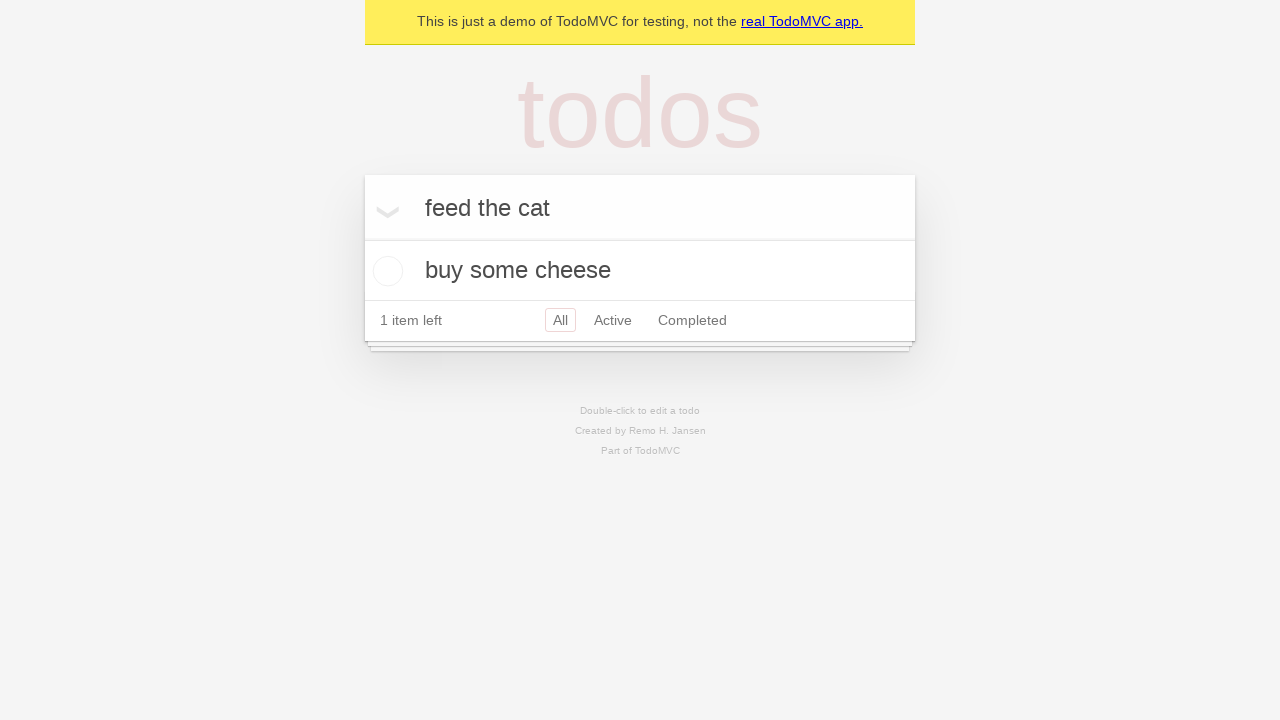

Pressed Enter to create second todo on .new-todo
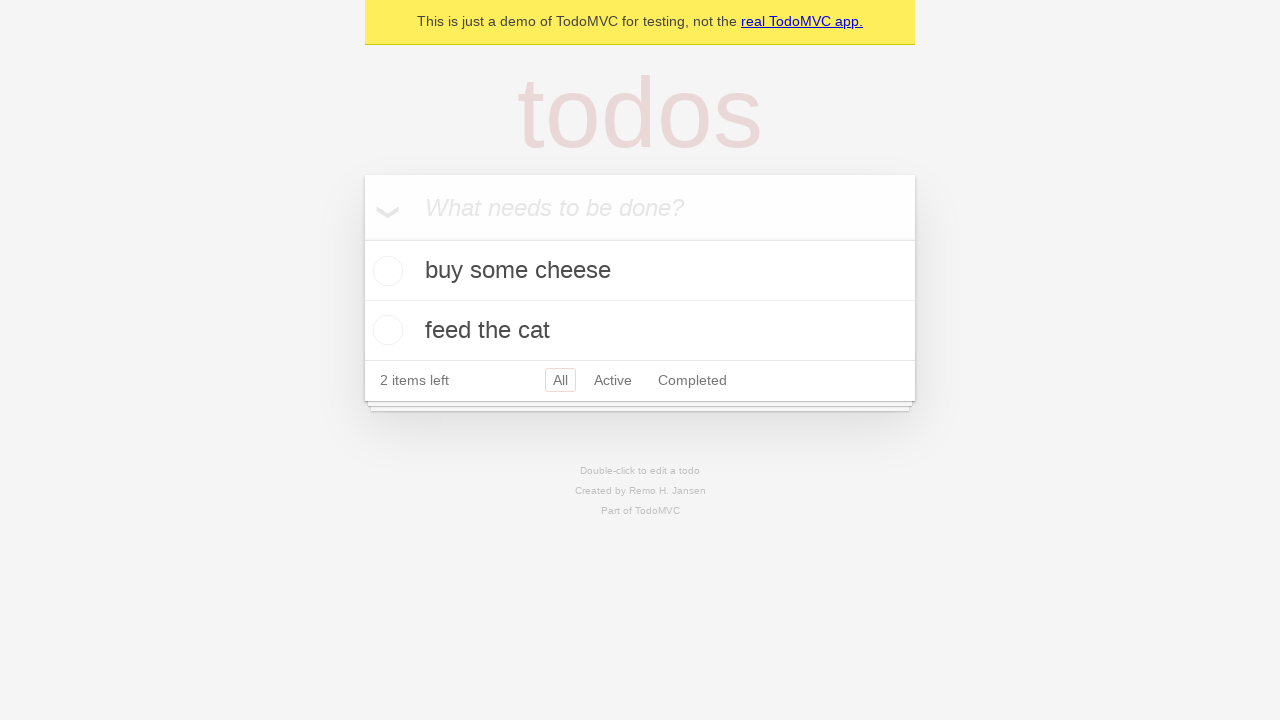

Filled third todo input with 'book a doctors appointment' on .new-todo
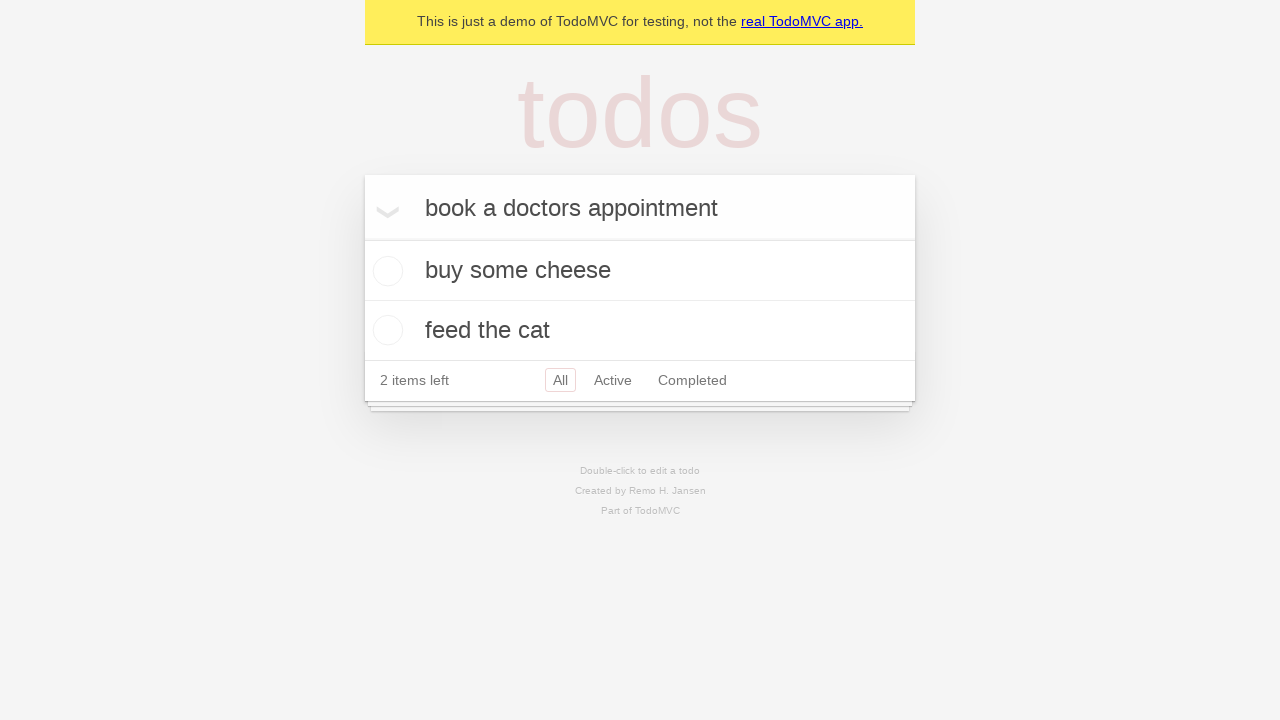

Pressed Enter to create third todo on .new-todo
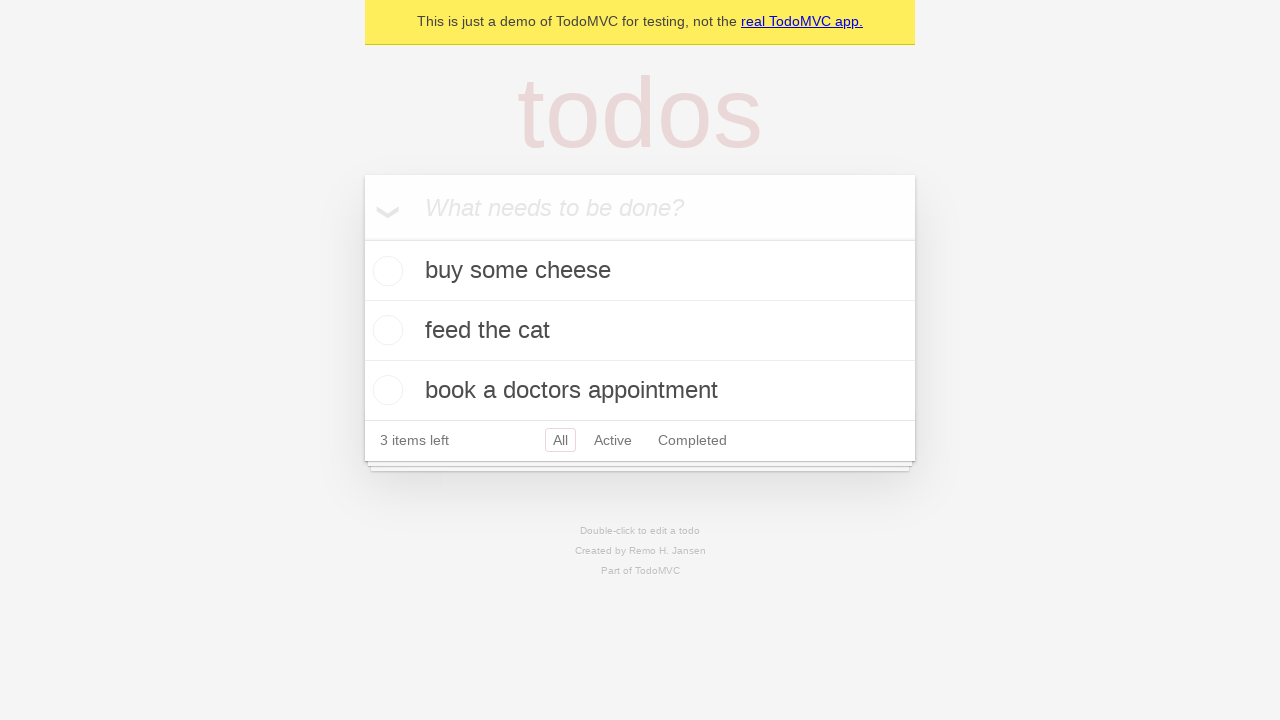

Checked the second todo item at (385, 330) on .todo-list li .toggle >> nth=1
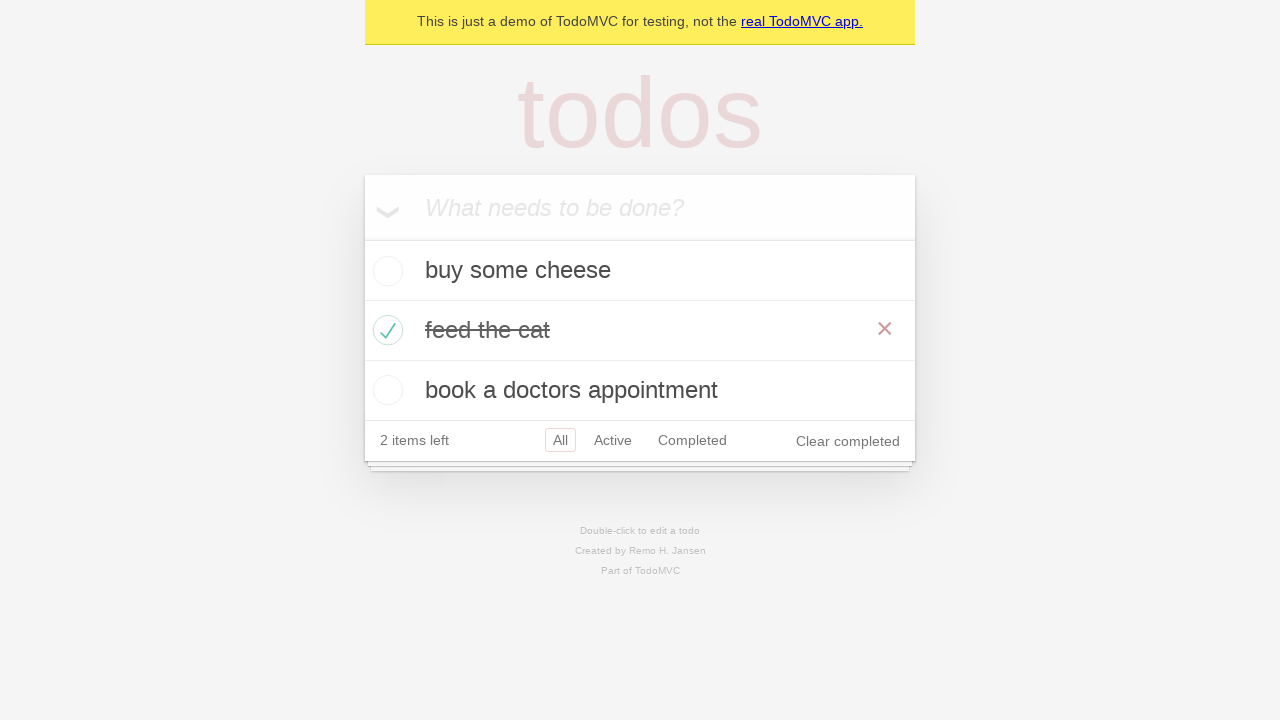

Clicked 'Active' filter to display active items at (613, 440) on .filters >> text=Active
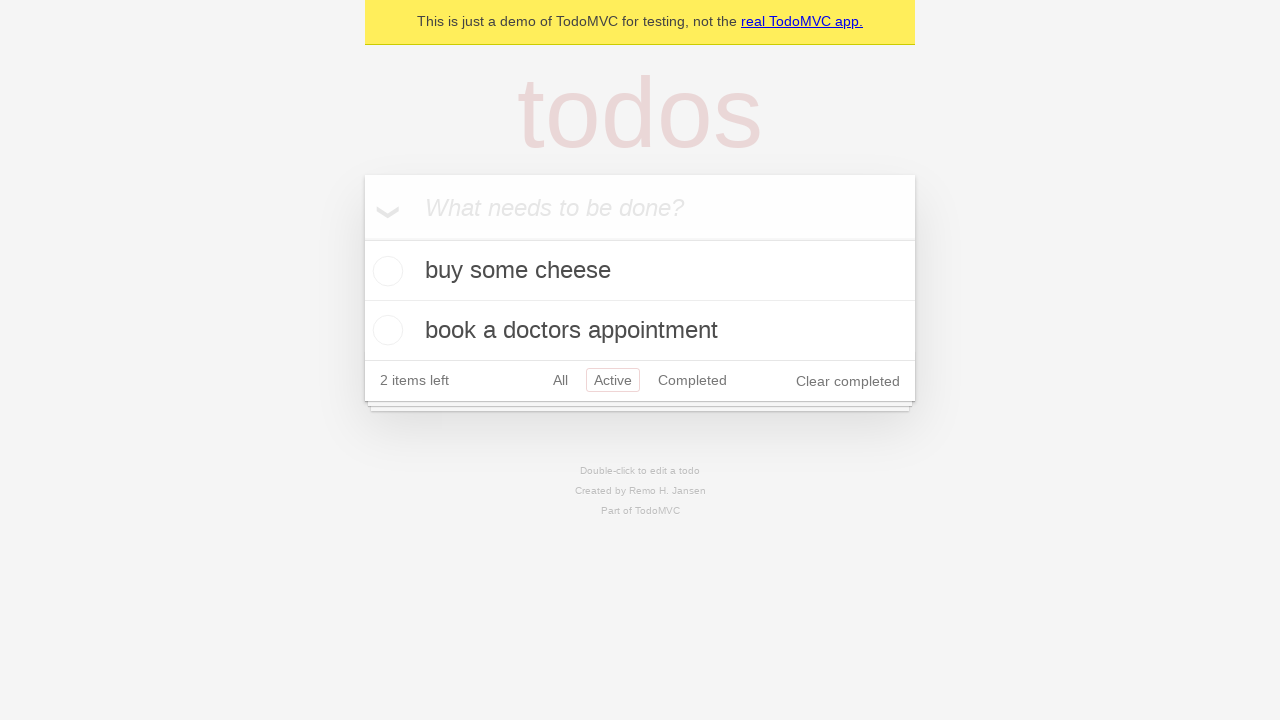

Clicked 'Completed' filter to display completed items at (692, 380) on .filters >> text=Completed
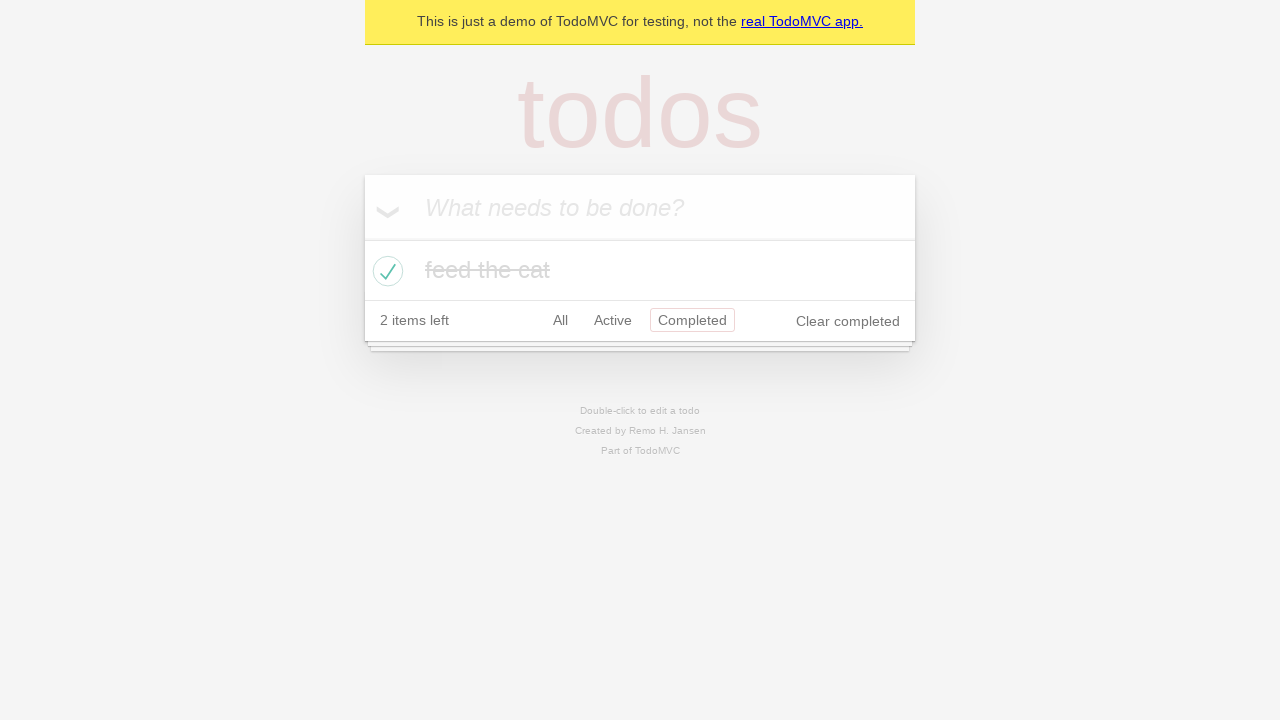

Clicked 'All' filter to display all items at (560, 320) on .filters >> text=All
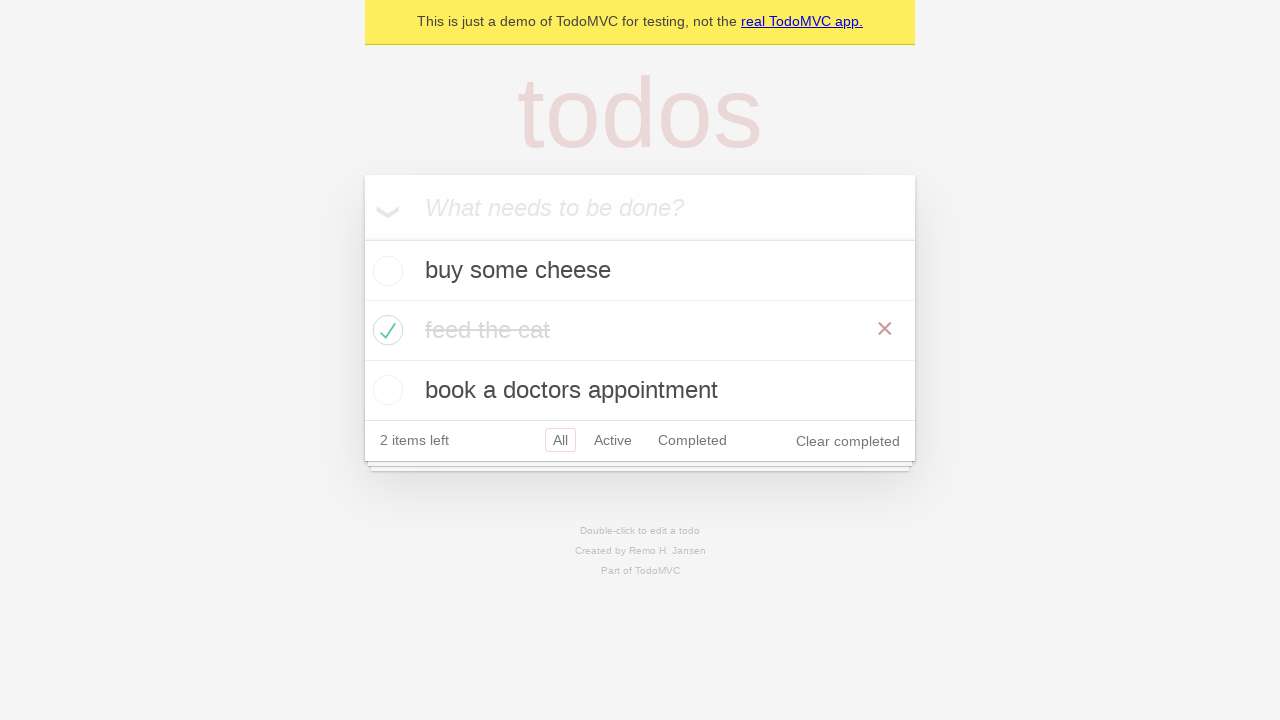

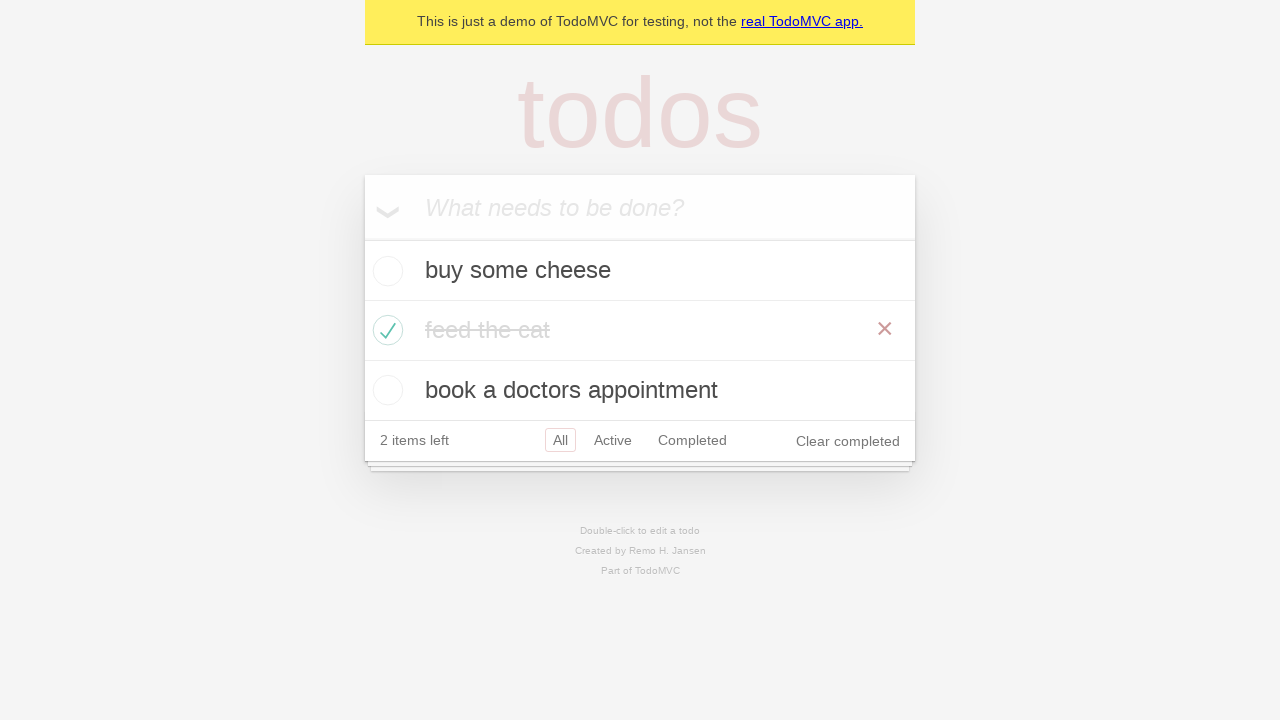